Tests clicking a button to show a popup, verifying the popup text, and then closing the popup.

Starting URL: https://thefreerangetester.github.io/sandbox-automation-testing/

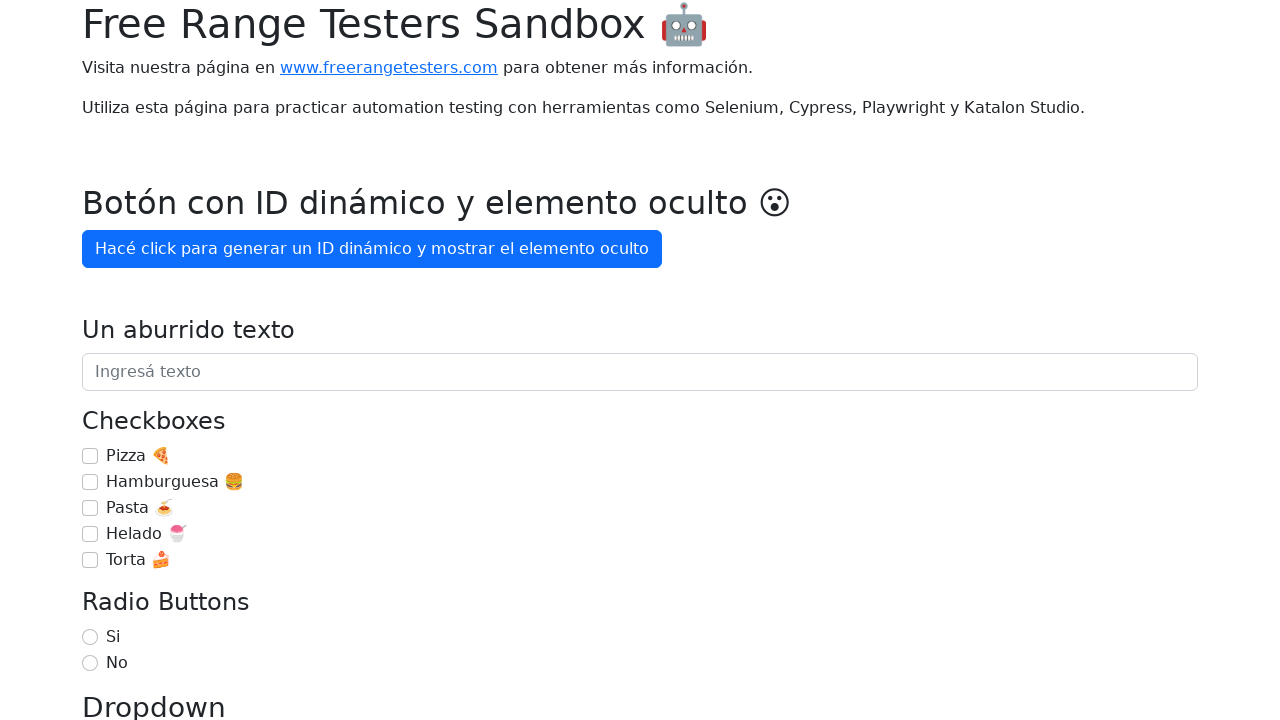

Clicked 'Mostrar popup' button to open the popup at (154, 361) on internal:role=button[name="Mostrar popup"i]
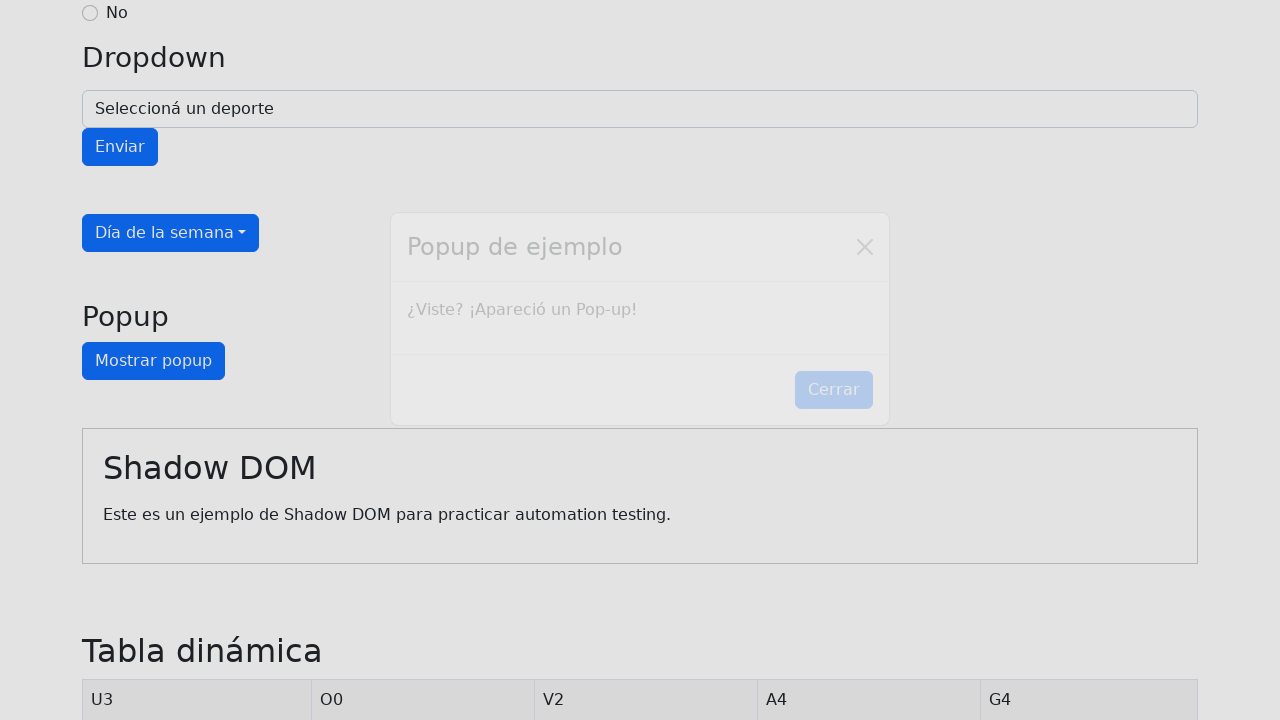

Popup appeared with text '¿Viste? ¡Apareció un Pop-up!'
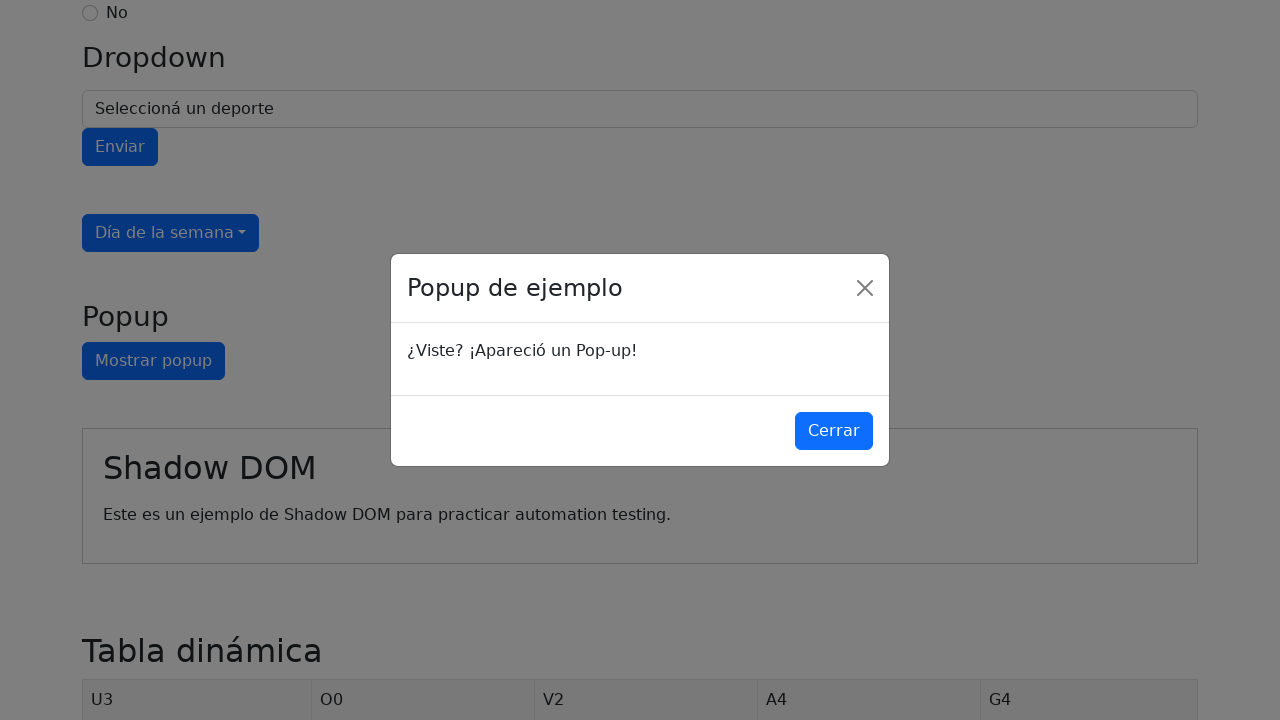

Clicked 'Cerrar' button to close the popup at (834, 431) on internal:role=button[name="Cerrar"i]
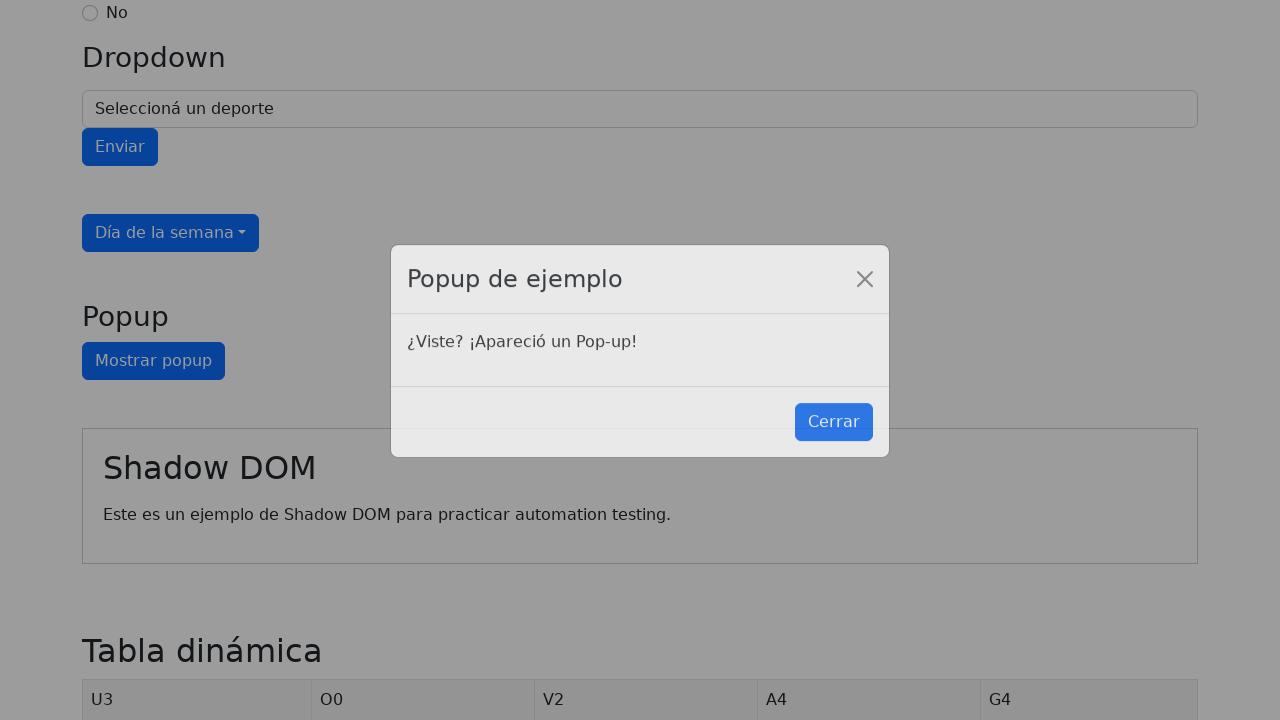

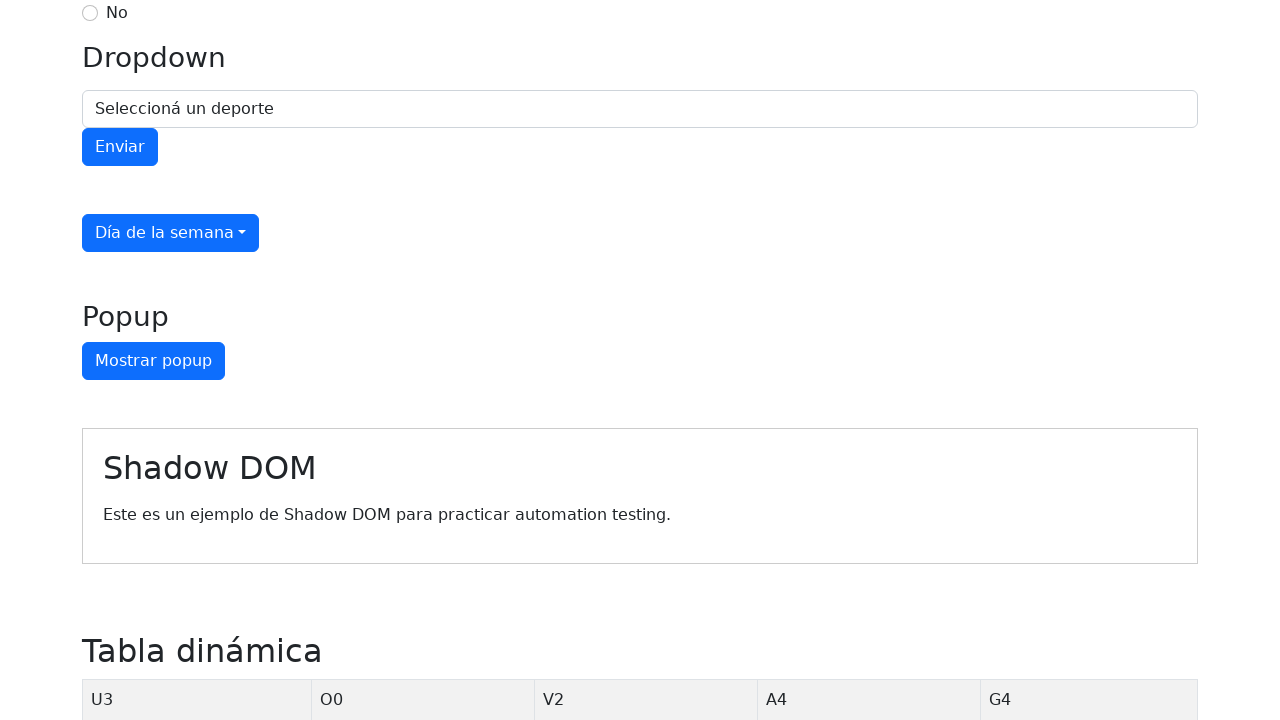